Navigates to the DemoBlaze homepage and verifies the page loads successfully

Starting URL: https://demoblaze.com/

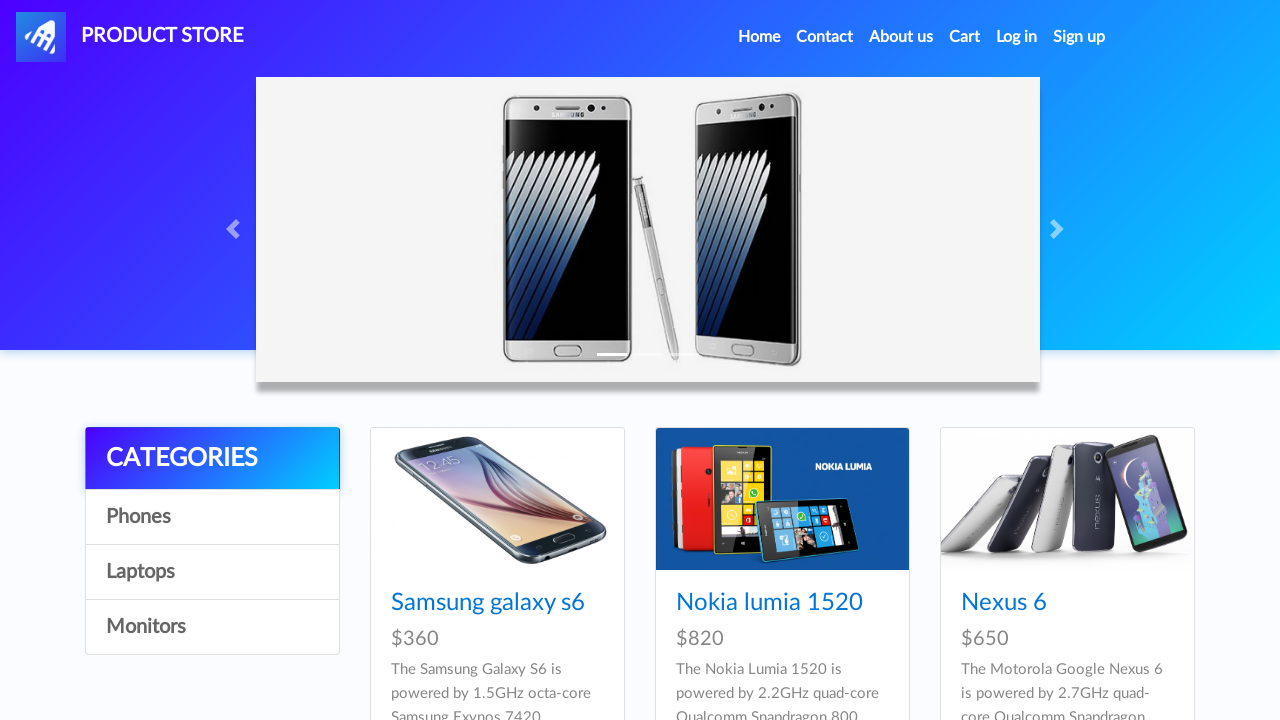

Waited for DemoBlaze homepage to load (domcontentloaded state)
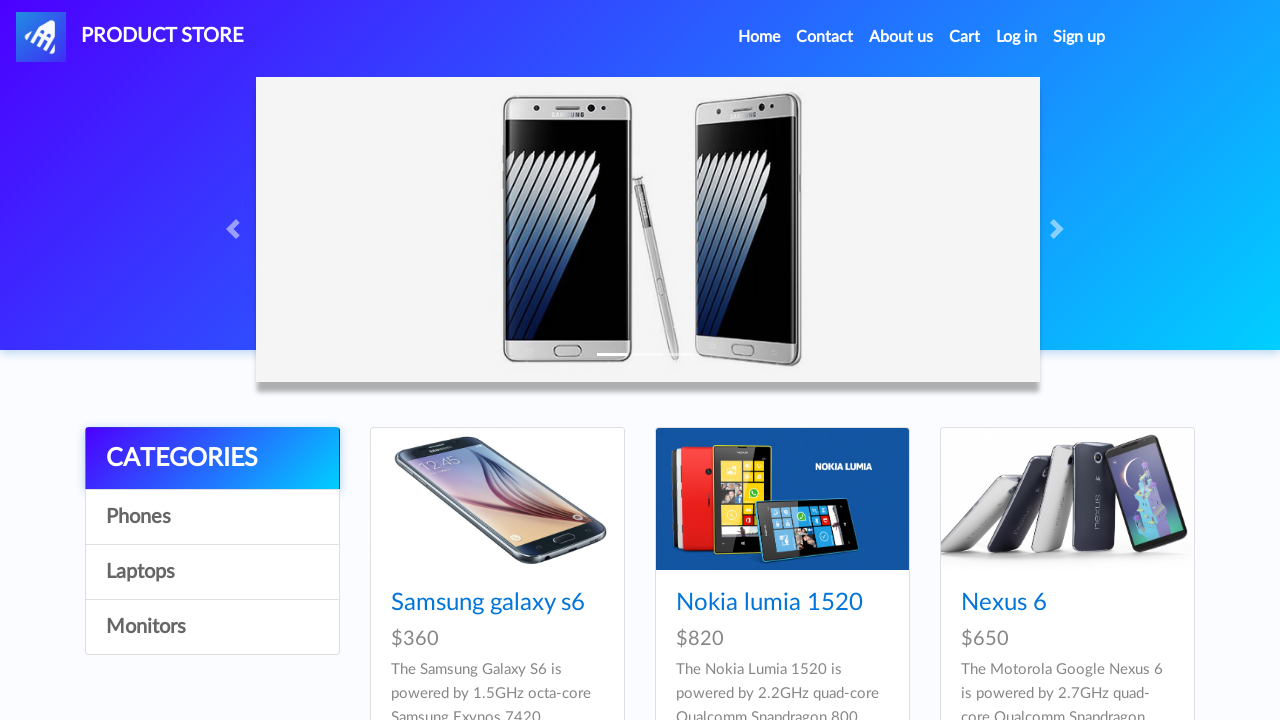

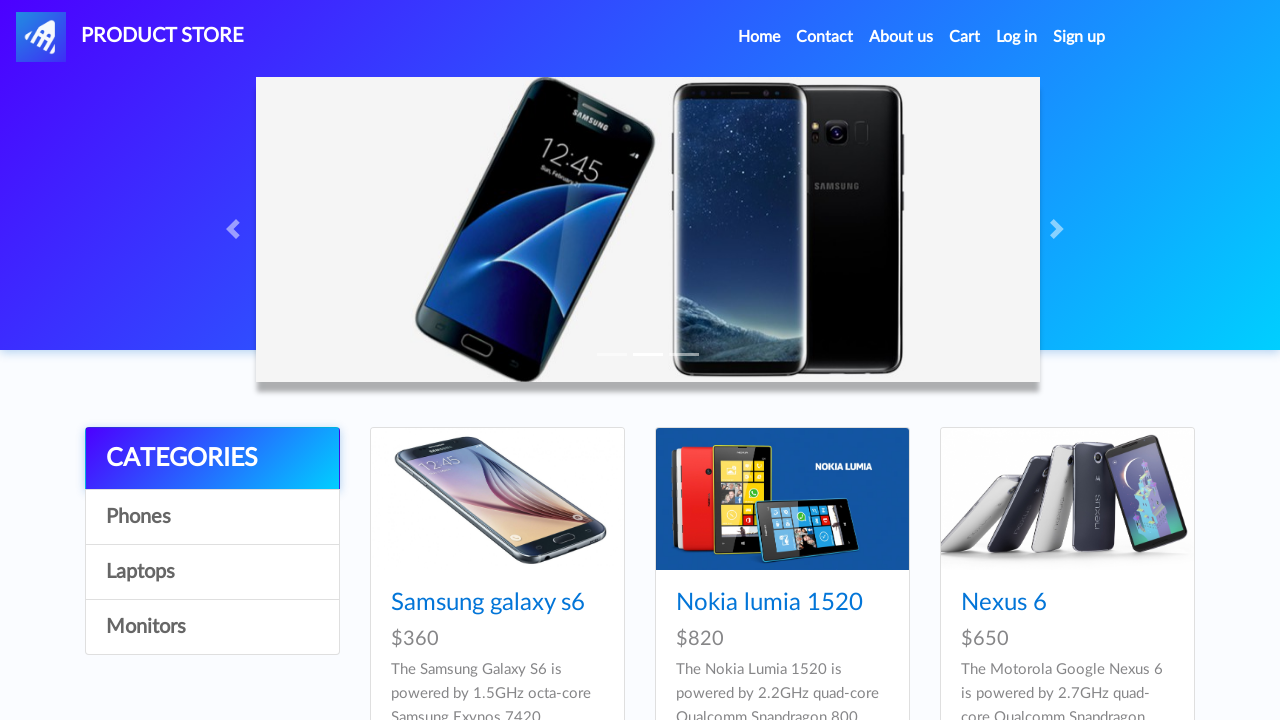